Tests the search functionality on python.org by entering "pycon" in the search box and verifying results are returned

Starting URL: https://www.python.org

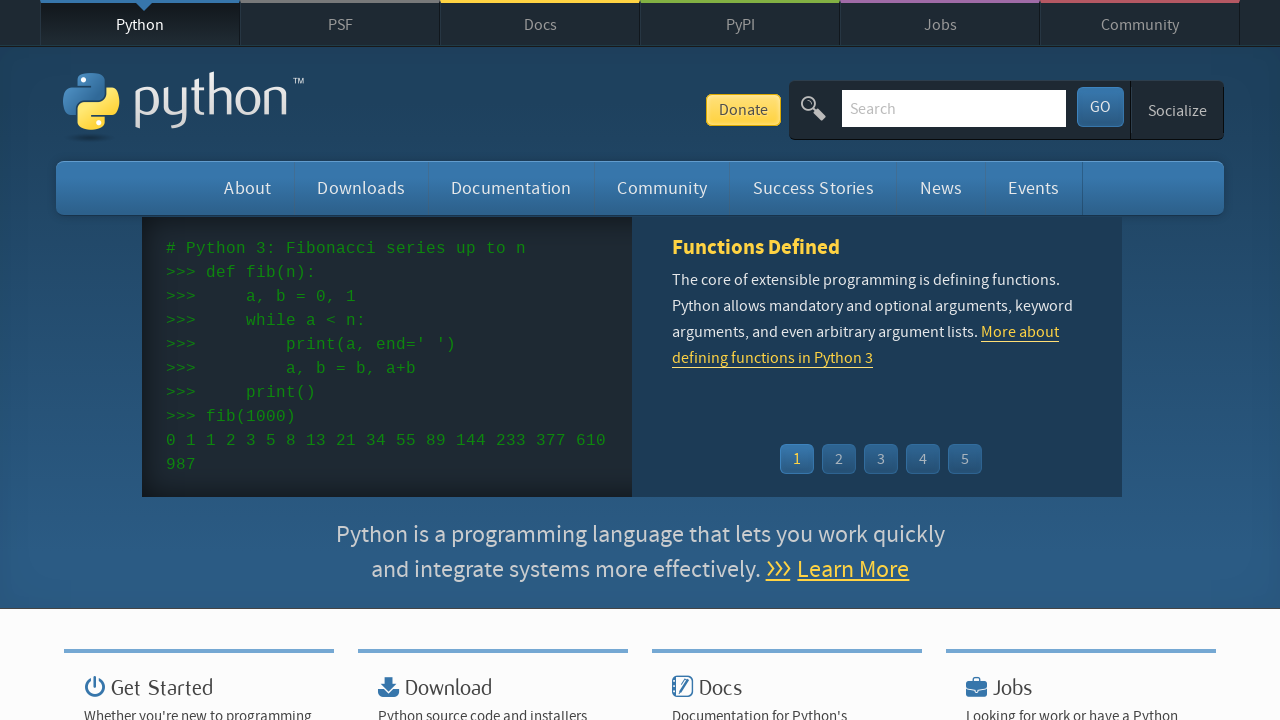

Filled search box with 'pycon' on input[name='q']
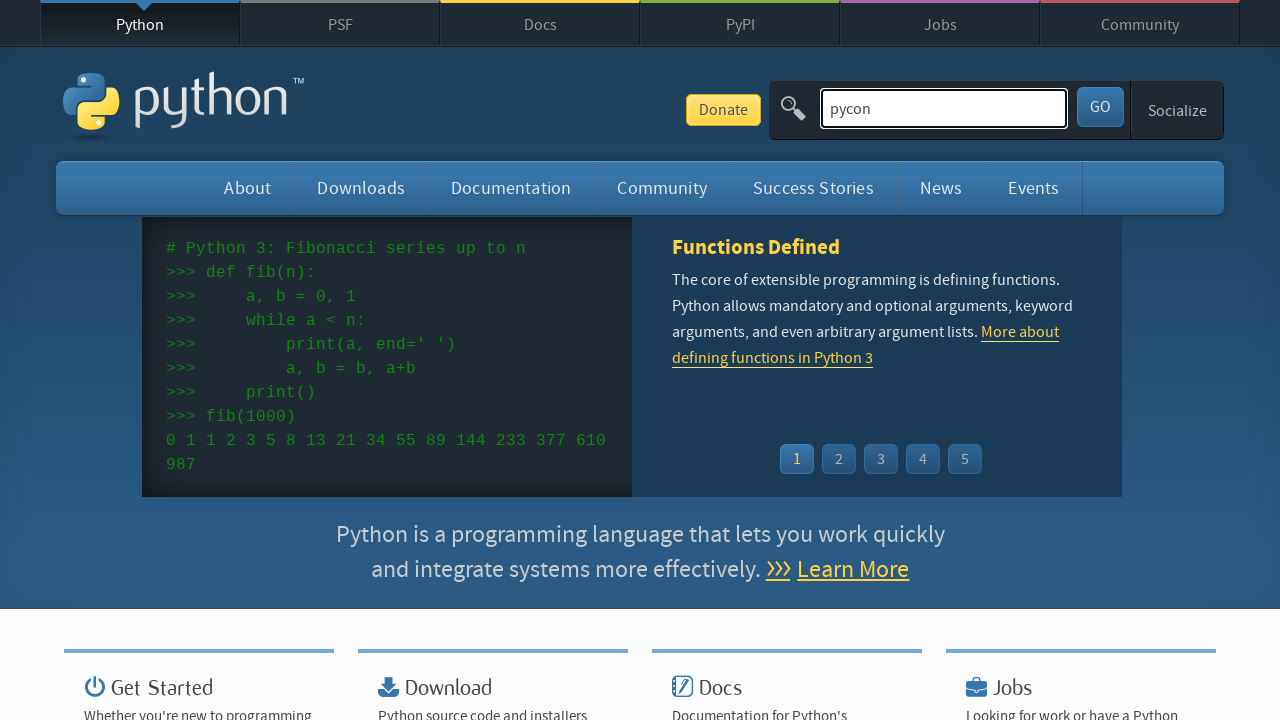

Pressed Enter to submit search query on input[name='q']
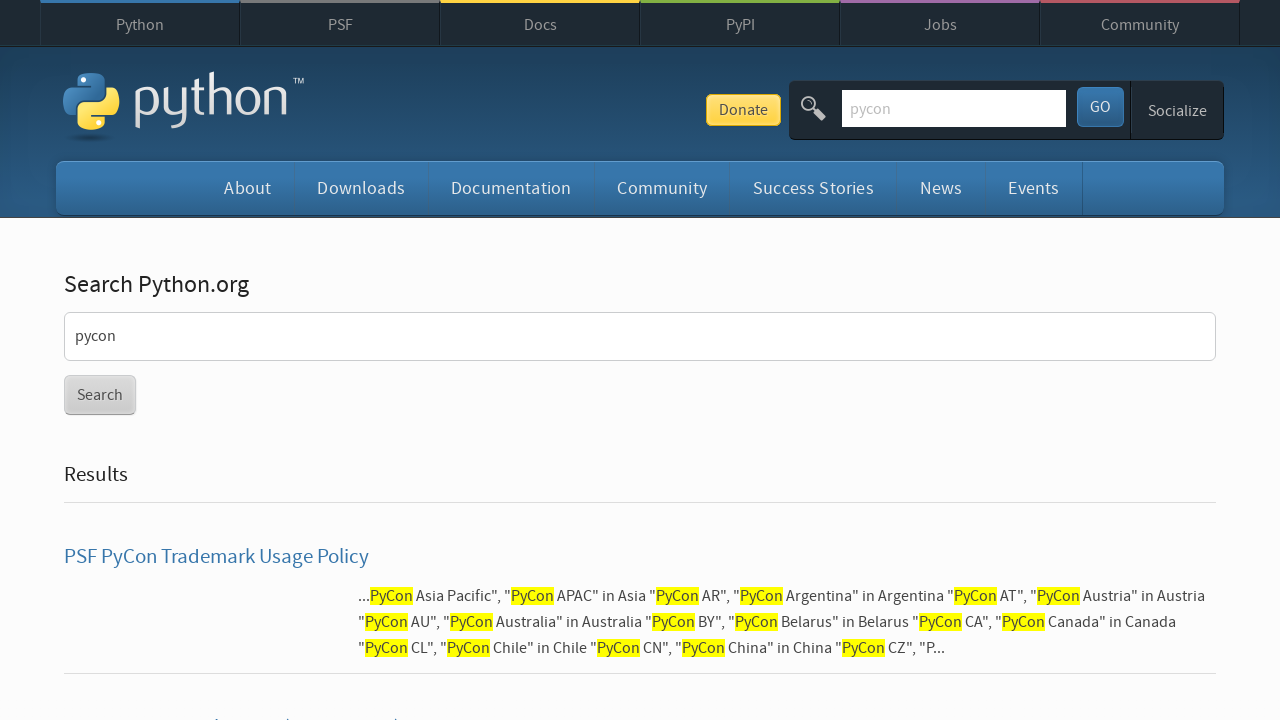

Search results loaded successfully
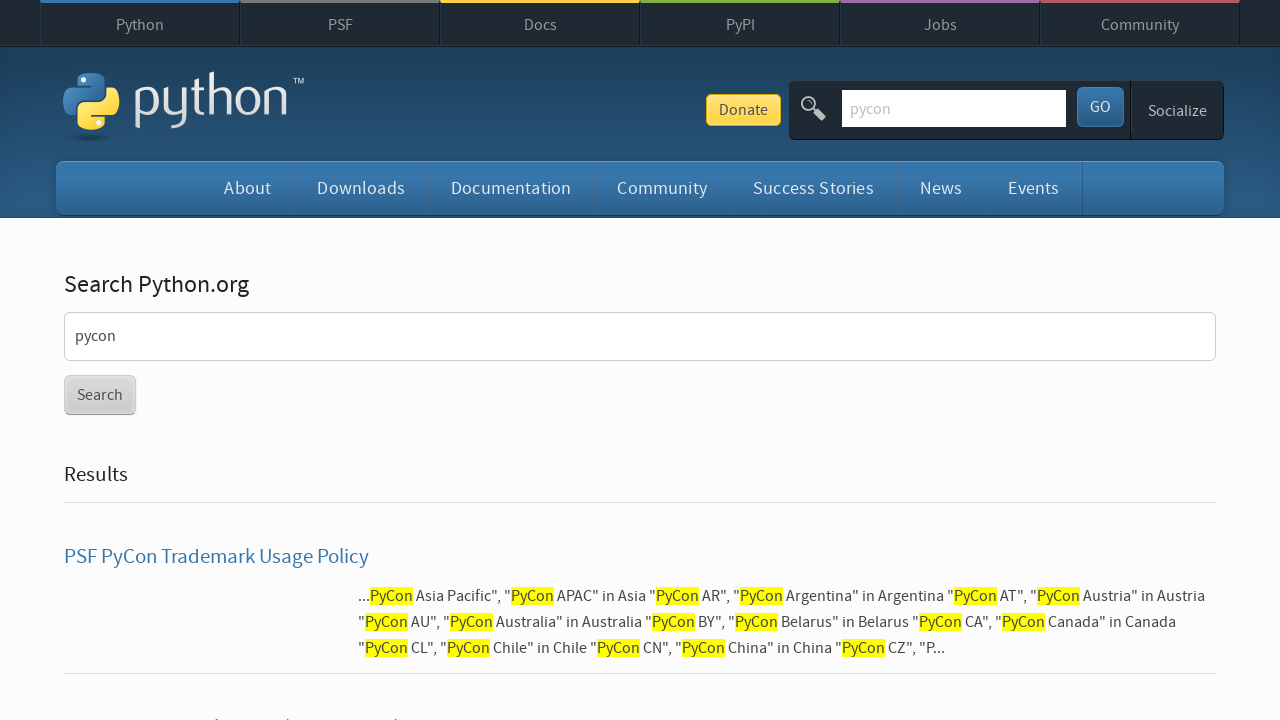

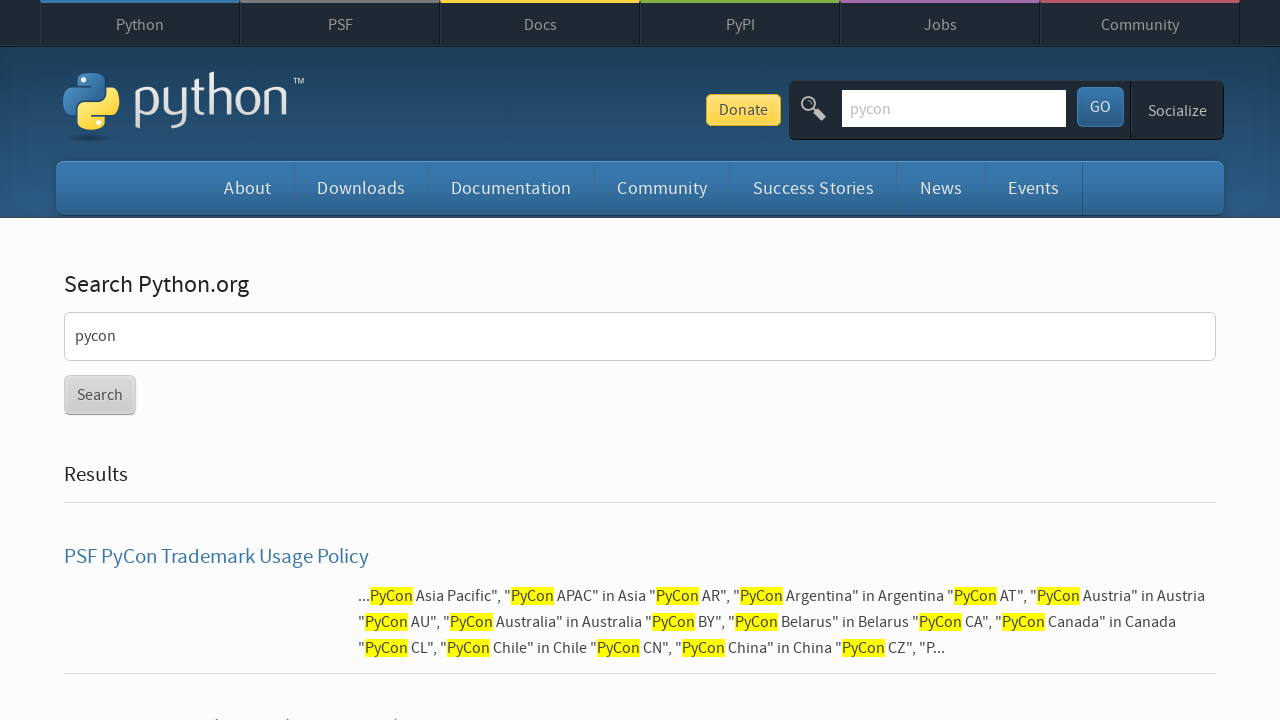